Tests notification messages by clicking a link and verifying the displayed message

Starting URL: https://the-internet.herokuapp.com/notification_message_rendered

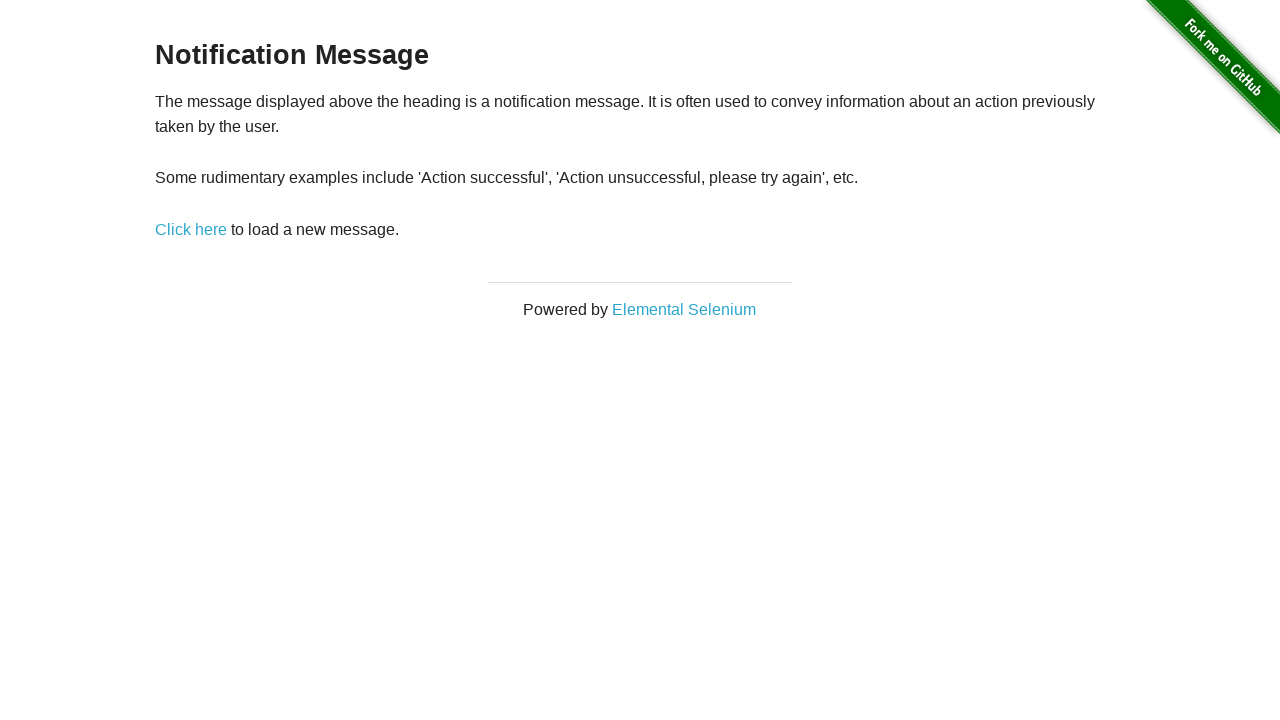

Clicked link to trigger notification message at (191, 229) on xpath=//a[@href='/notification_message']
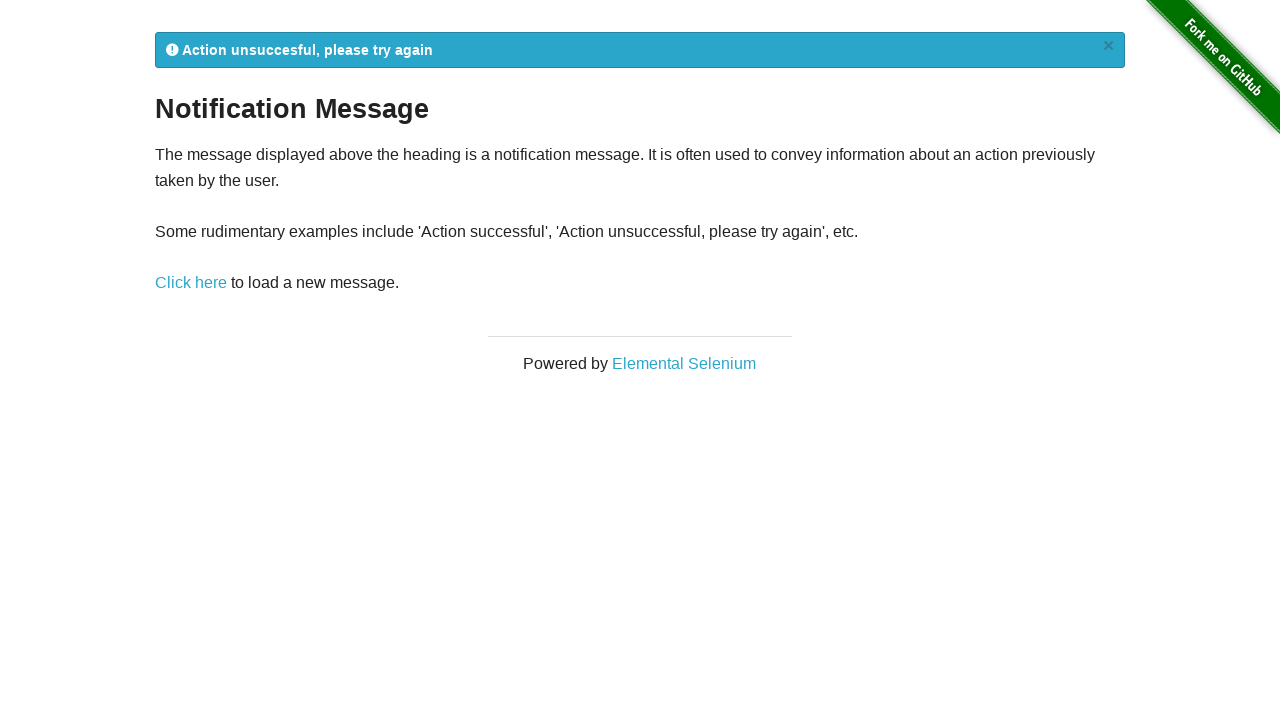

Notification message appeared and is visible
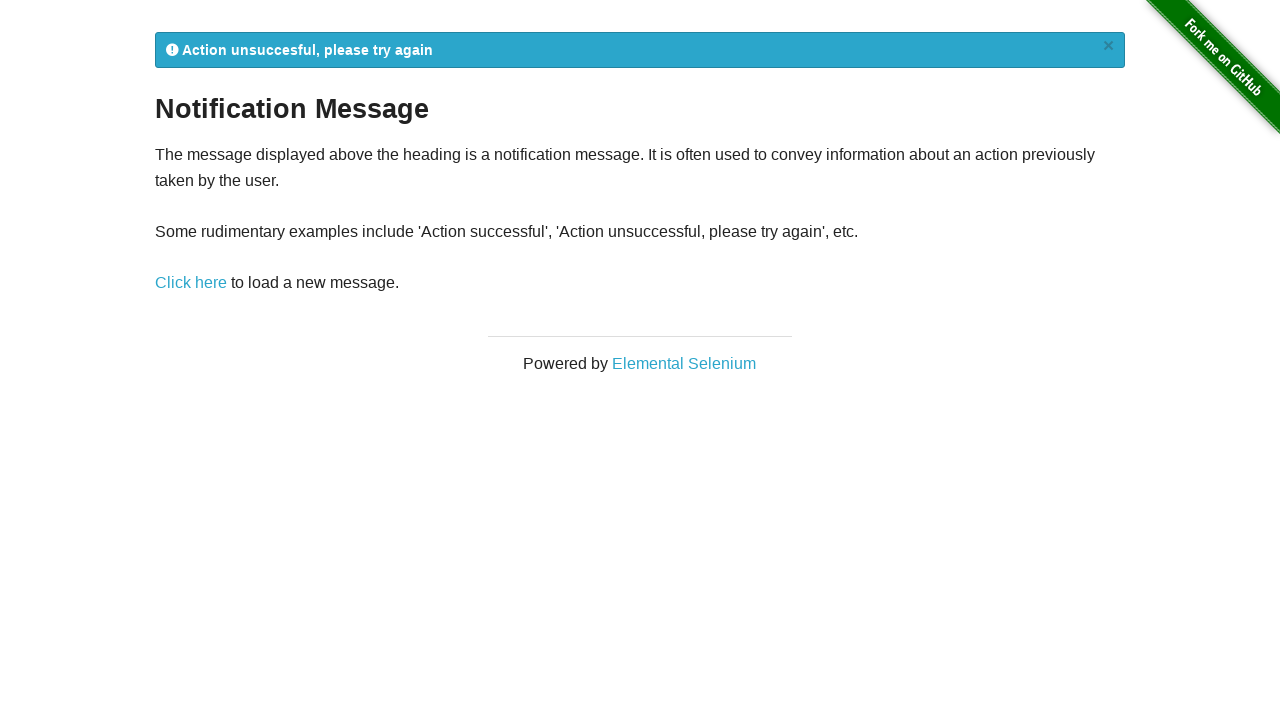

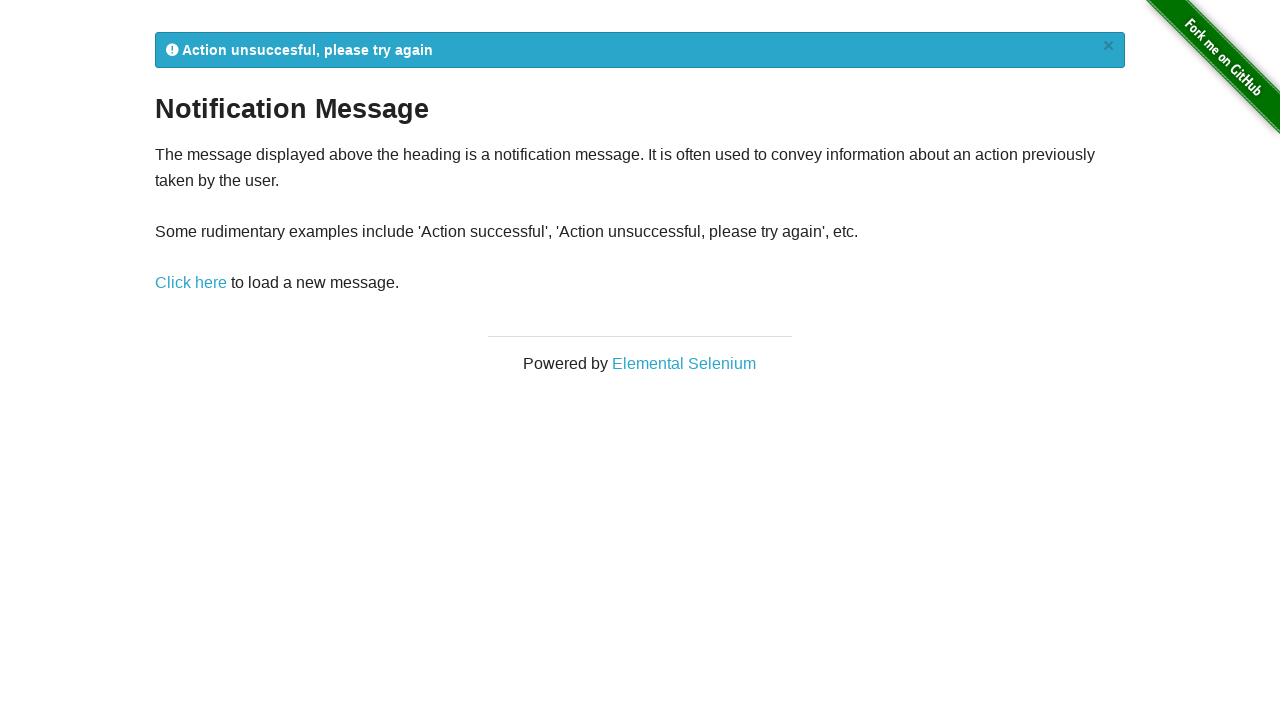